Tests multi-select functionality on jQuery UI's selectable demo by holding CTRL key and clicking multiple list items to select them simultaneously

Starting URL: https://jqueryui.com/resources/demos/selectable/default.html

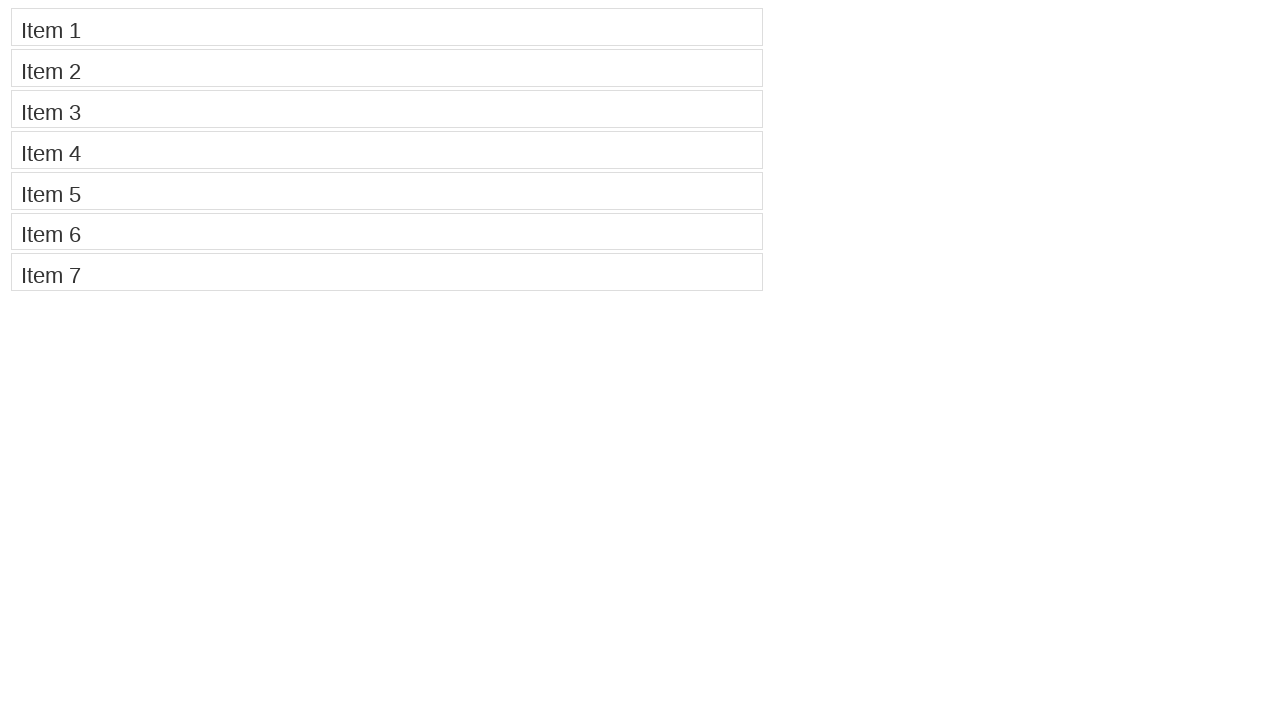

Clicked Item 2 while holding CTRL key for multi-select at (387, 68) on //li[contains(.,'Item 2')]
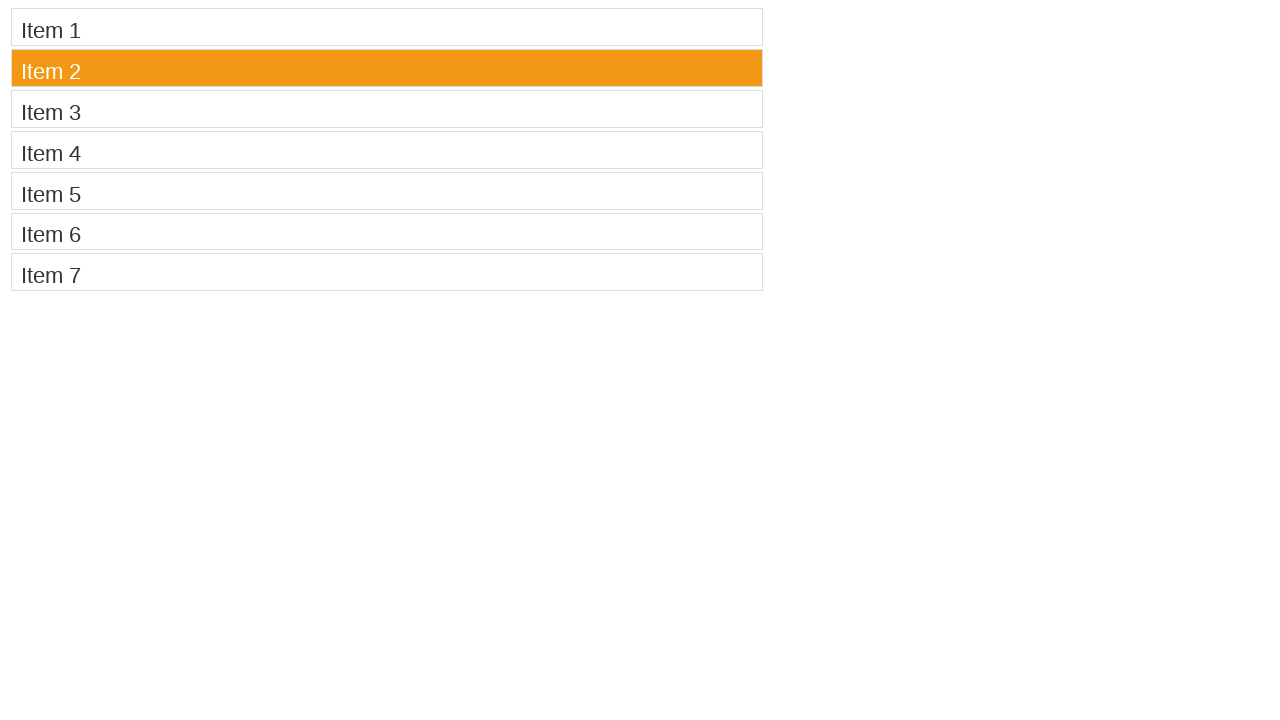

Clicked Item 4 while holding CTRL key to add to selection at (387, 150) on //li[contains(.,'Item 4')]
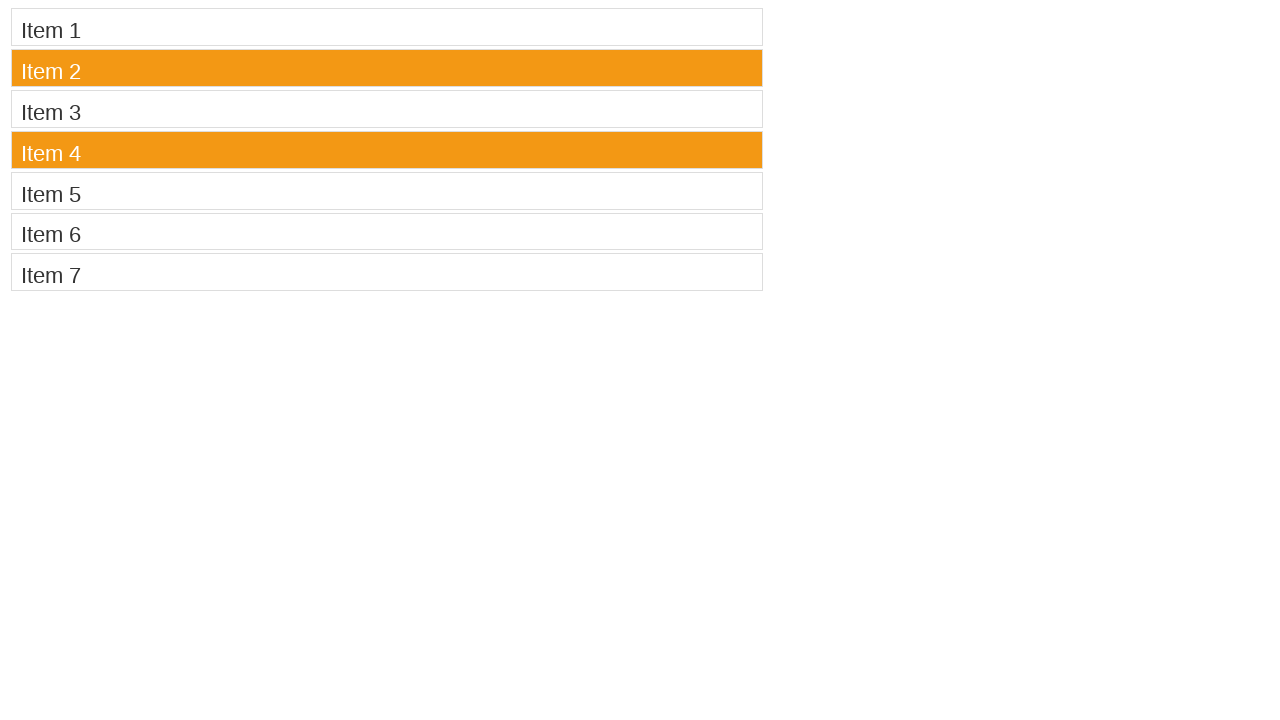

Clicked Item 5 while holding CTRL key to add to selection at (387, 191) on //li[contains(.,'Item 5')]
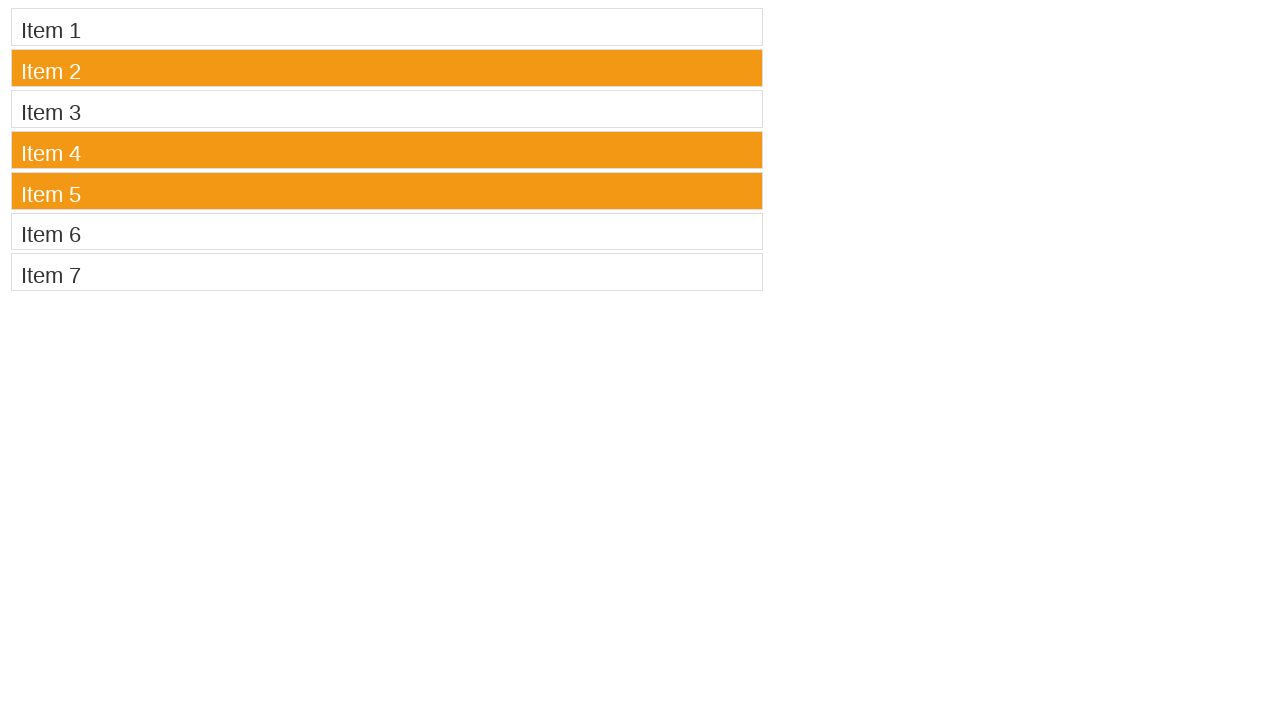

Clicked Item 7 while holding CTRL key to add to selection at (387, 272) on //li[contains(.,'Item 7')]
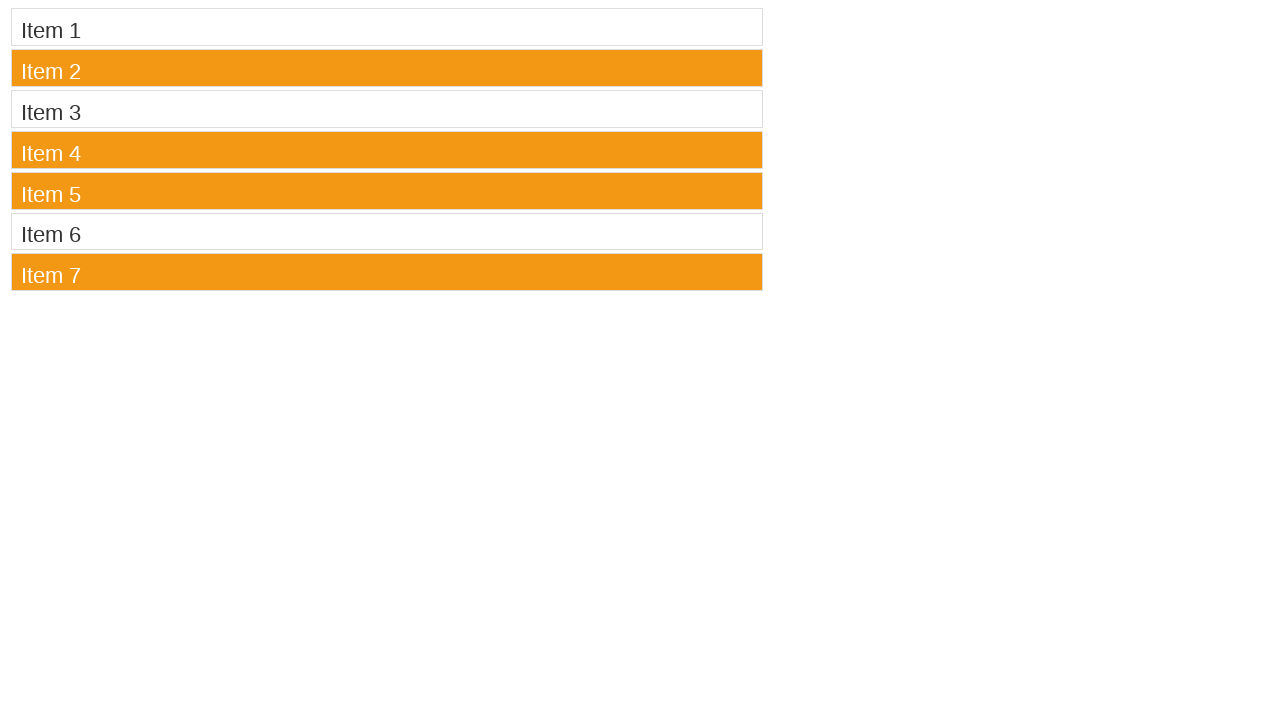

Verified that multiple items are selected with ui-selected class
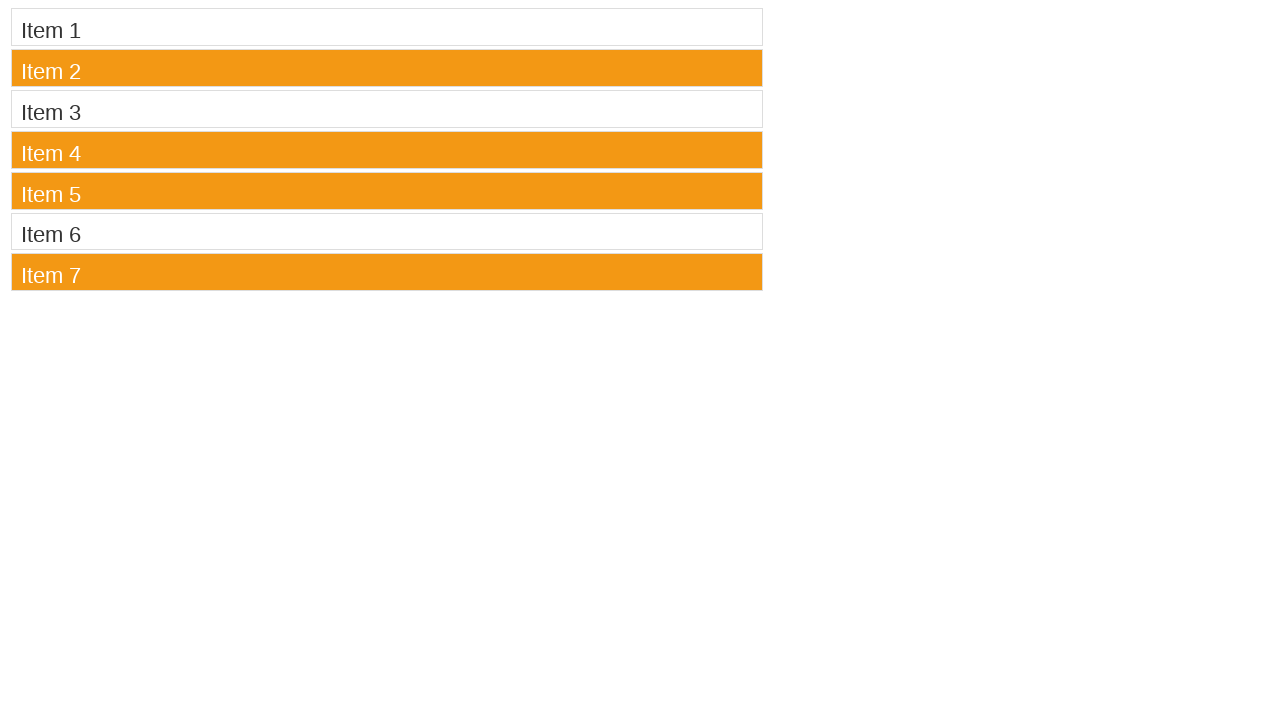

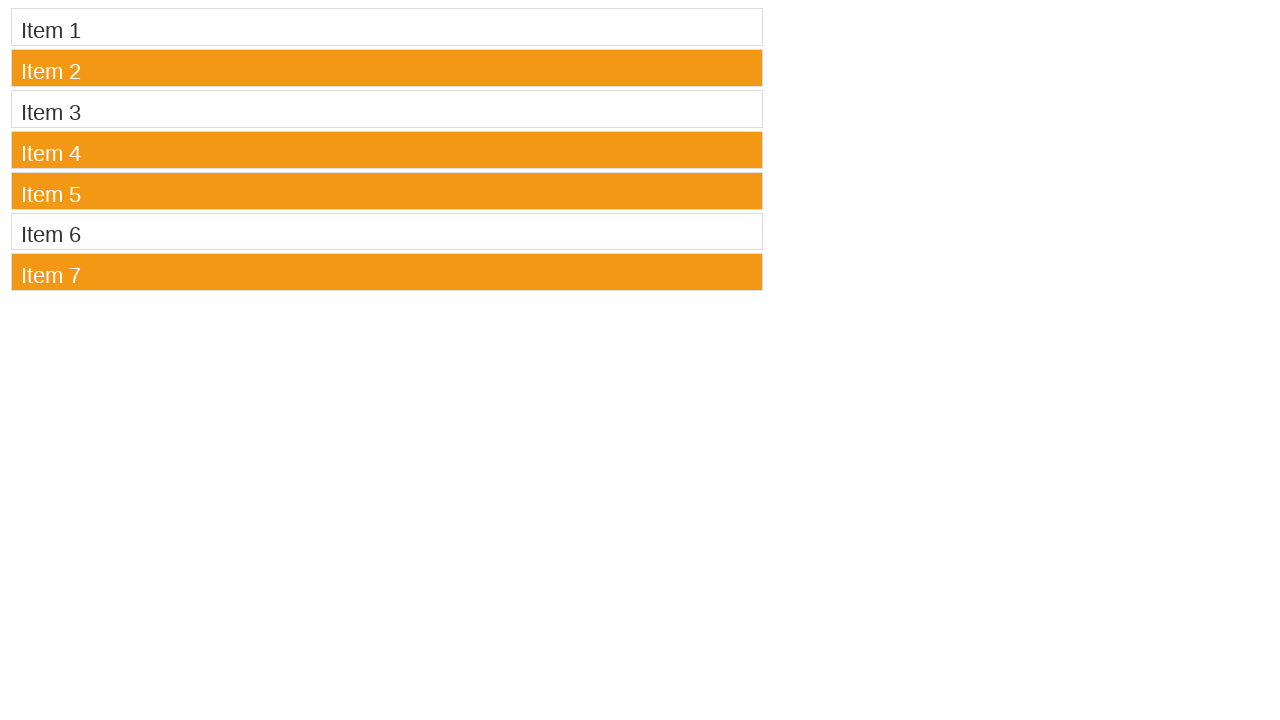